Tests that the complete all checkbox updates state when individual items are completed or cleared

Starting URL: https://demo.playwright.dev/todomvc

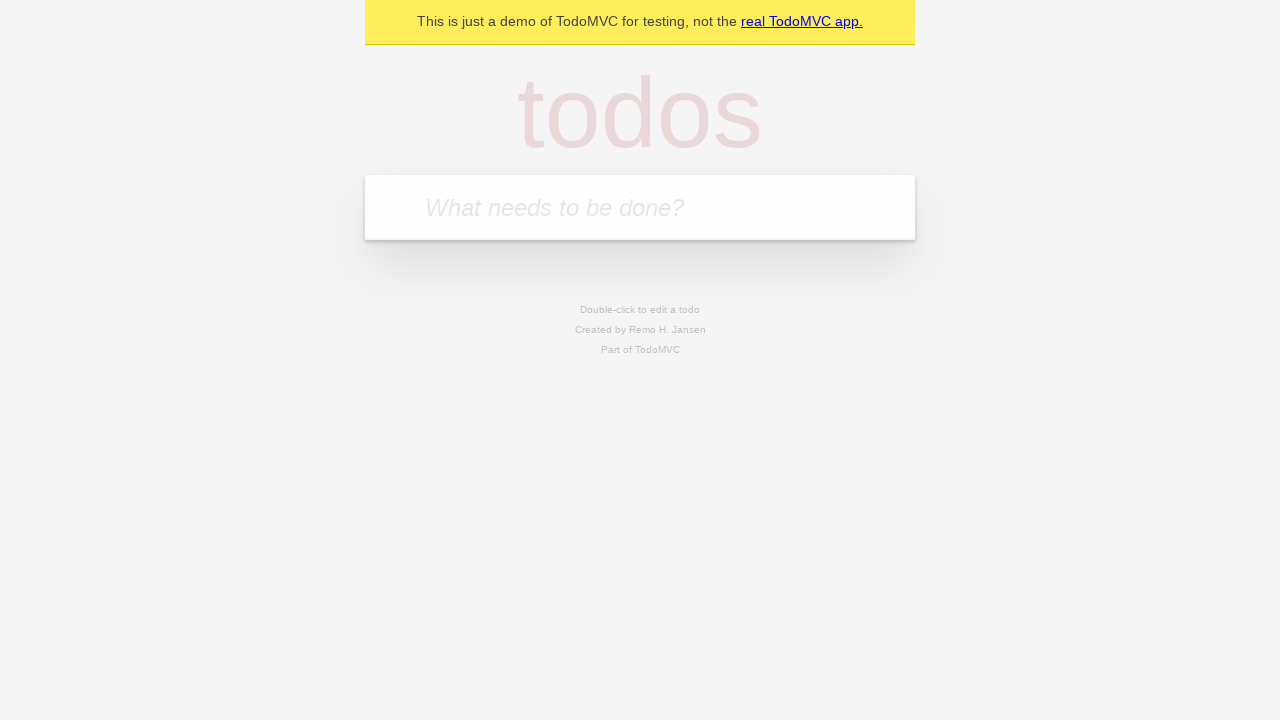

Filled todo input with 'buy some cheese' on internal:attr=[placeholder="What needs to be done?"i]
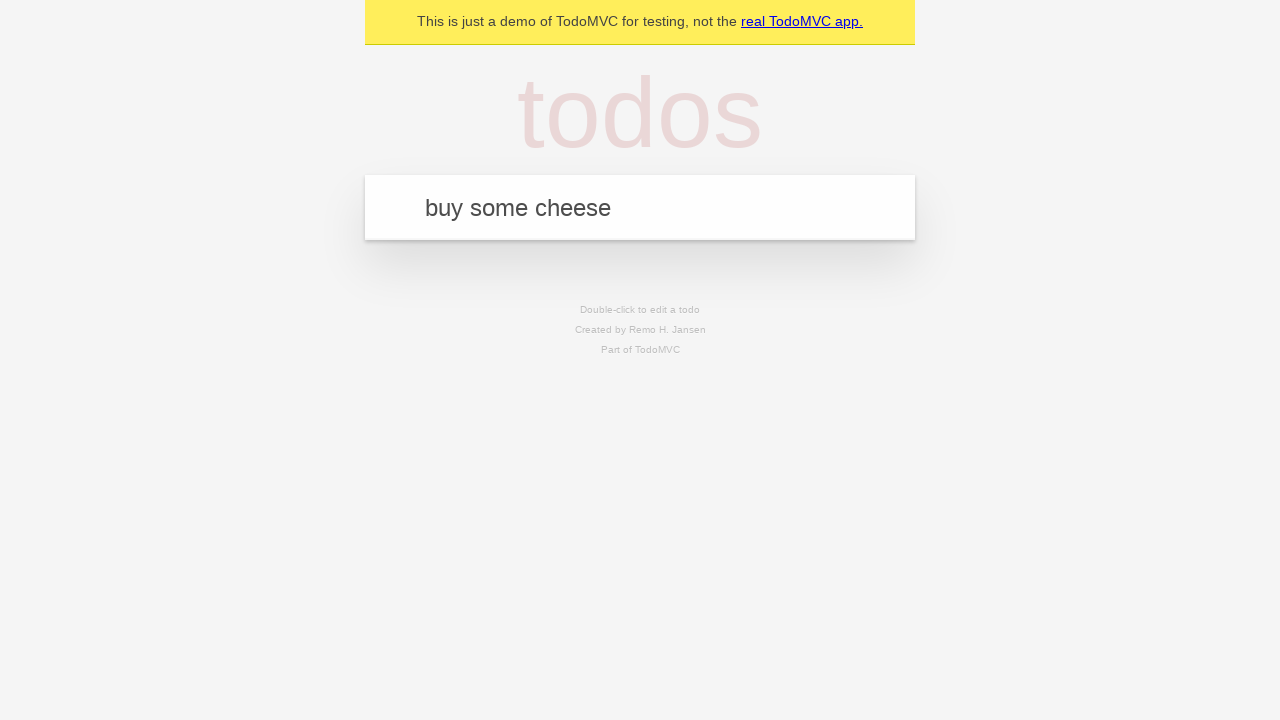

Pressed Enter to add first todo item on internal:attr=[placeholder="What needs to be done?"i]
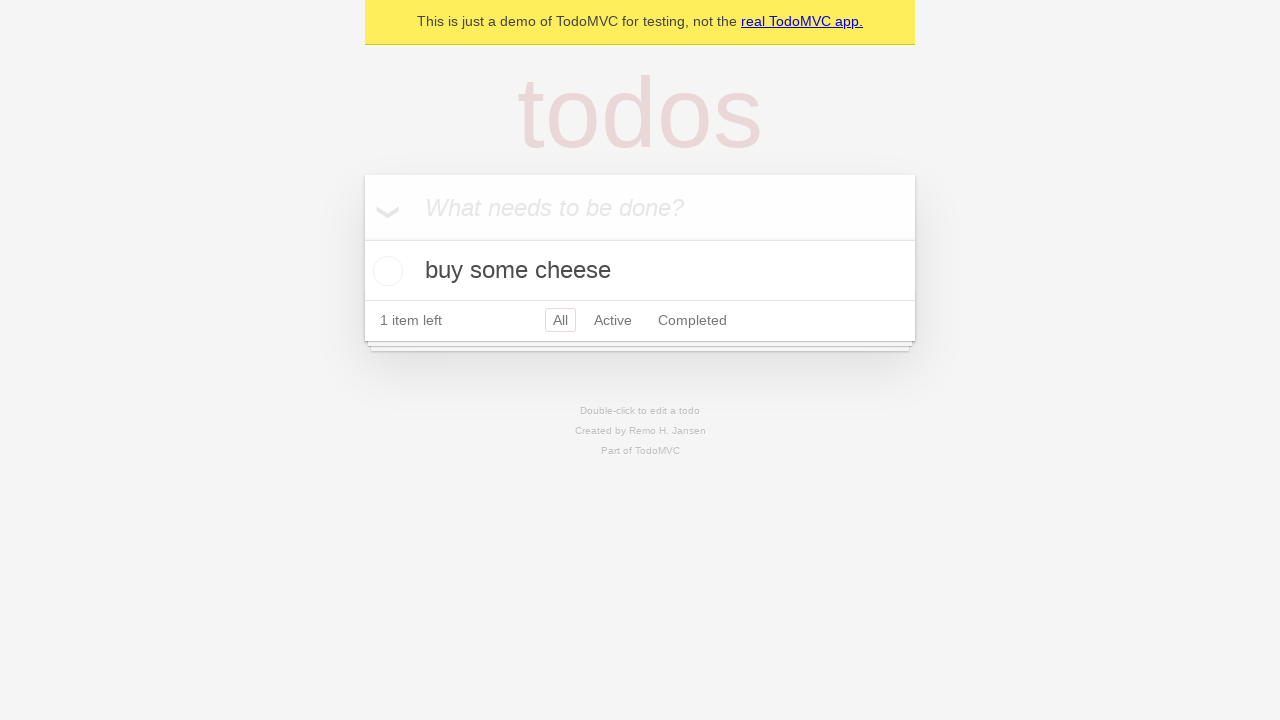

Filled todo input with 'feed the cat' on internal:attr=[placeholder="What needs to be done?"i]
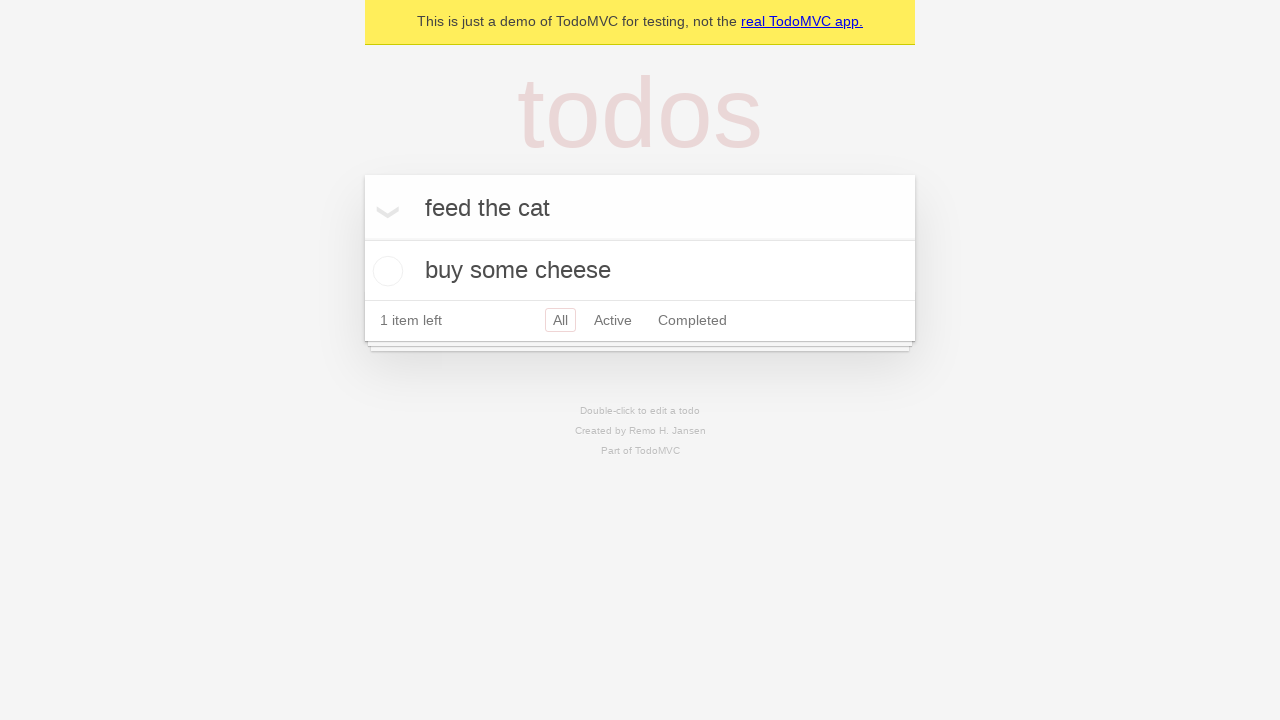

Pressed Enter to add second todo item on internal:attr=[placeholder="What needs to be done?"i]
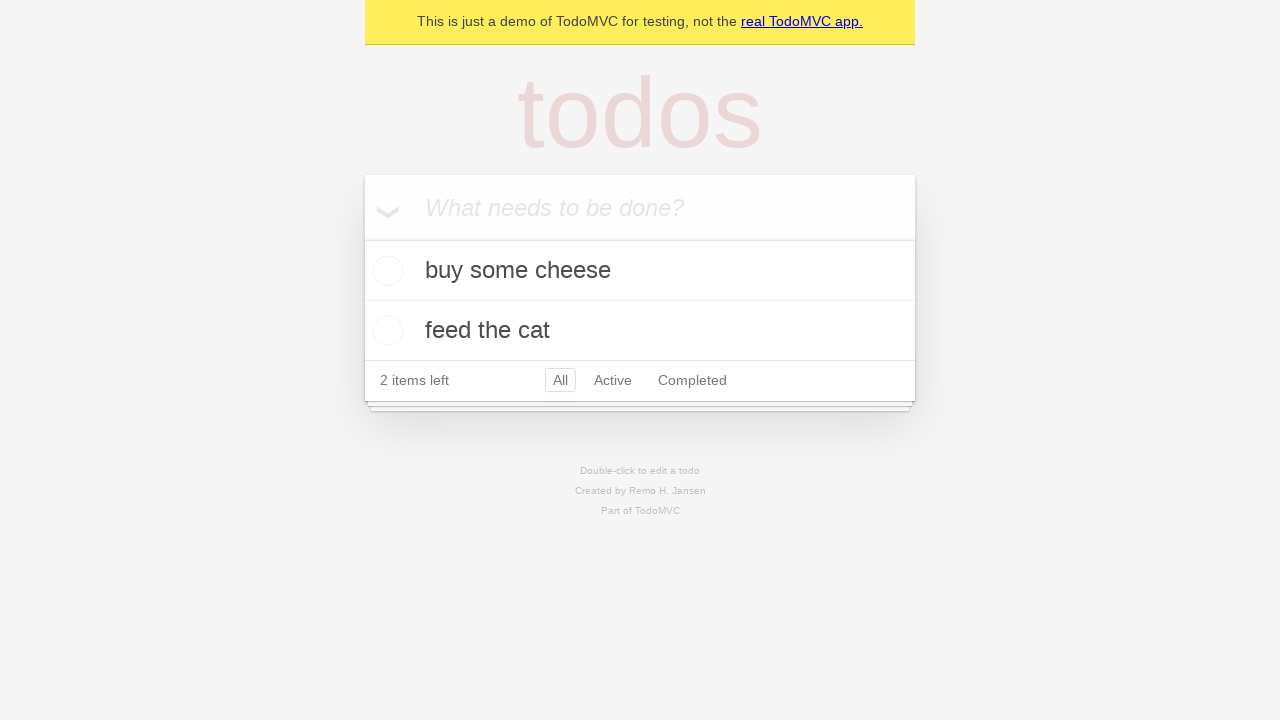

Filled todo input with 'book a doctors appointment' on internal:attr=[placeholder="What needs to be done?"i]
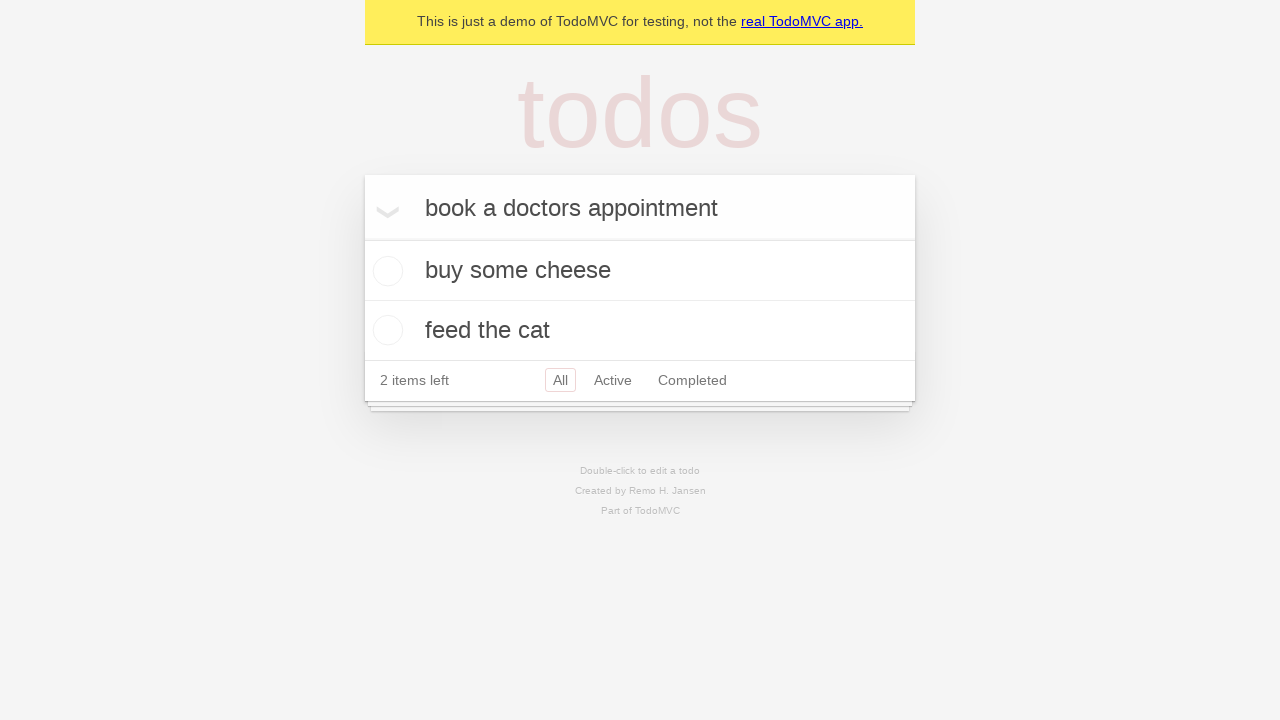

Pressed Enter to add third todo item on internal:attr=[placeholder="What needs to be done?"i]
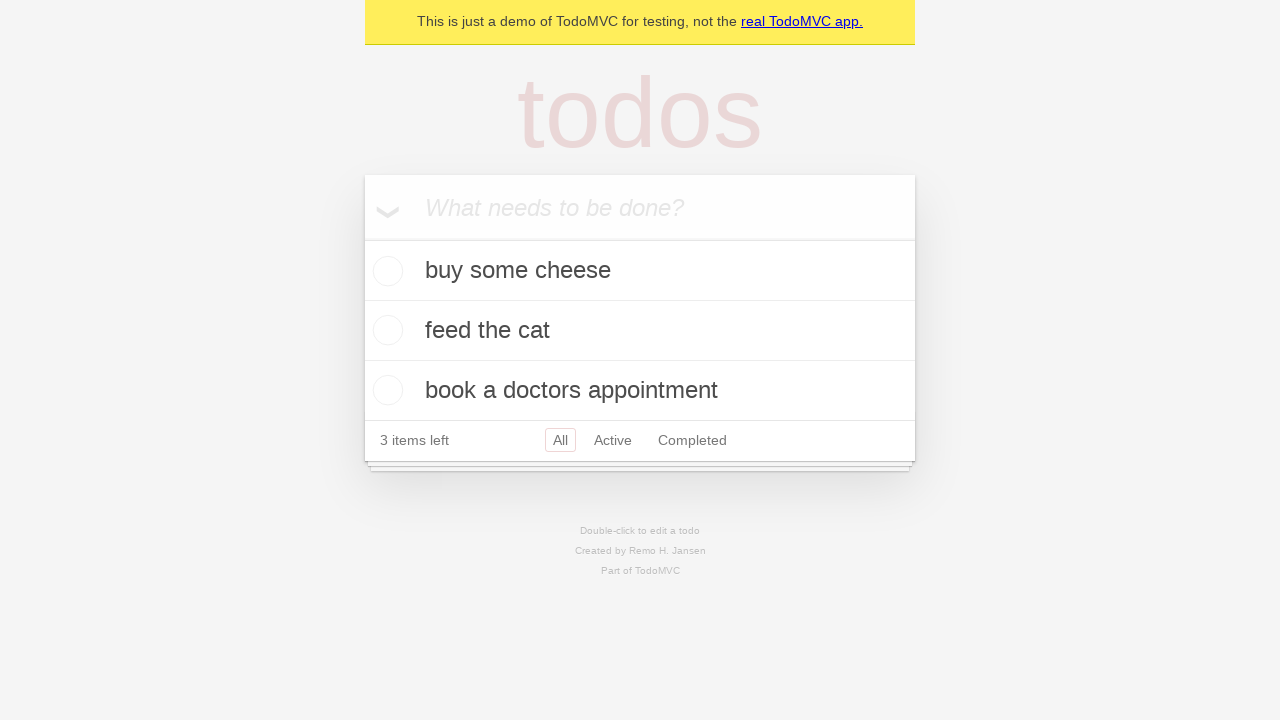

Checked 'Mark all as complete' checkbox to complete all items at (362, 238) on internal:label="Mark all as complete"i
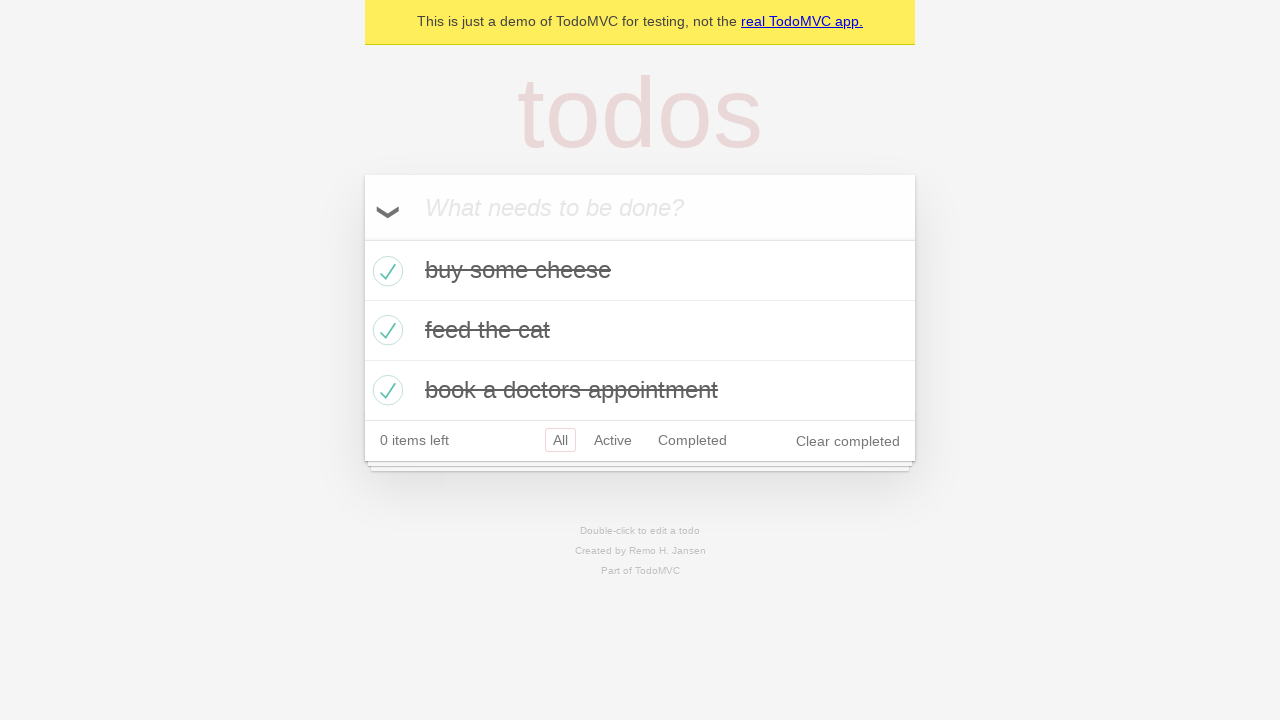

Unchecked the first todo item at (385, 271) on .todo-list li >> nth=0 >> .toggle
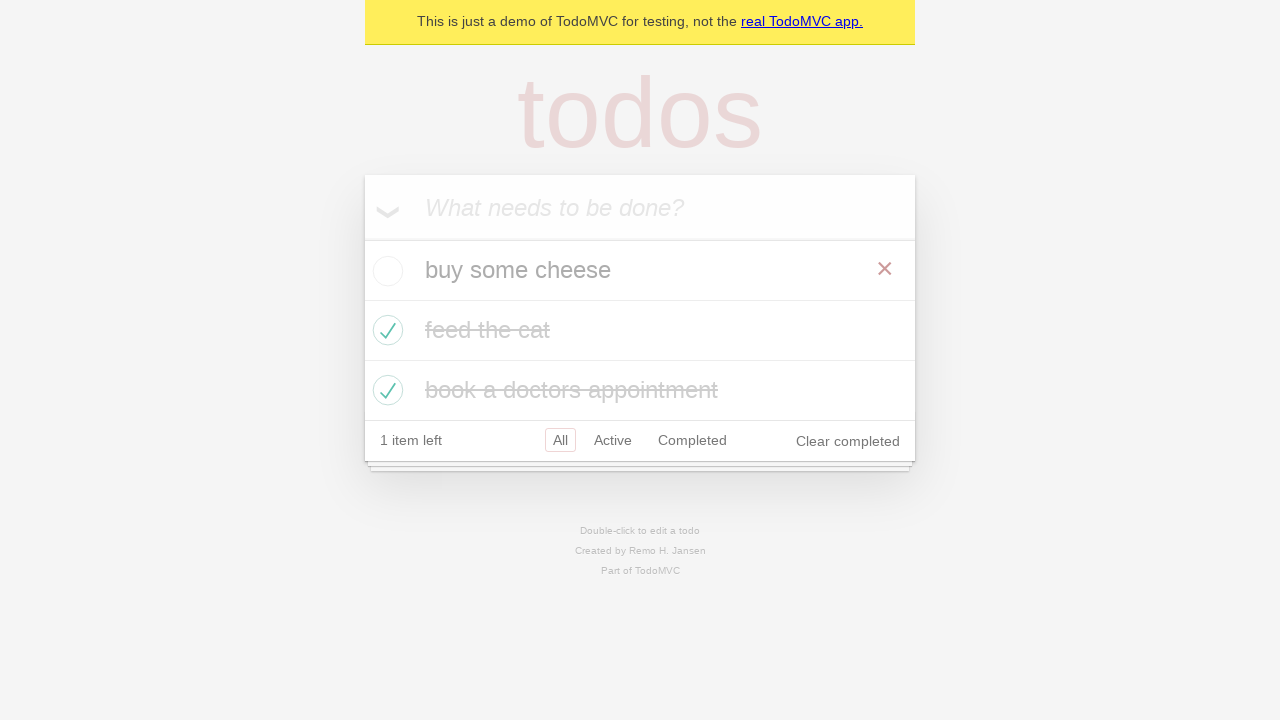

Checked the first todo item again at (385, 271) on .todo-list li >> nth=0 >> .toggle
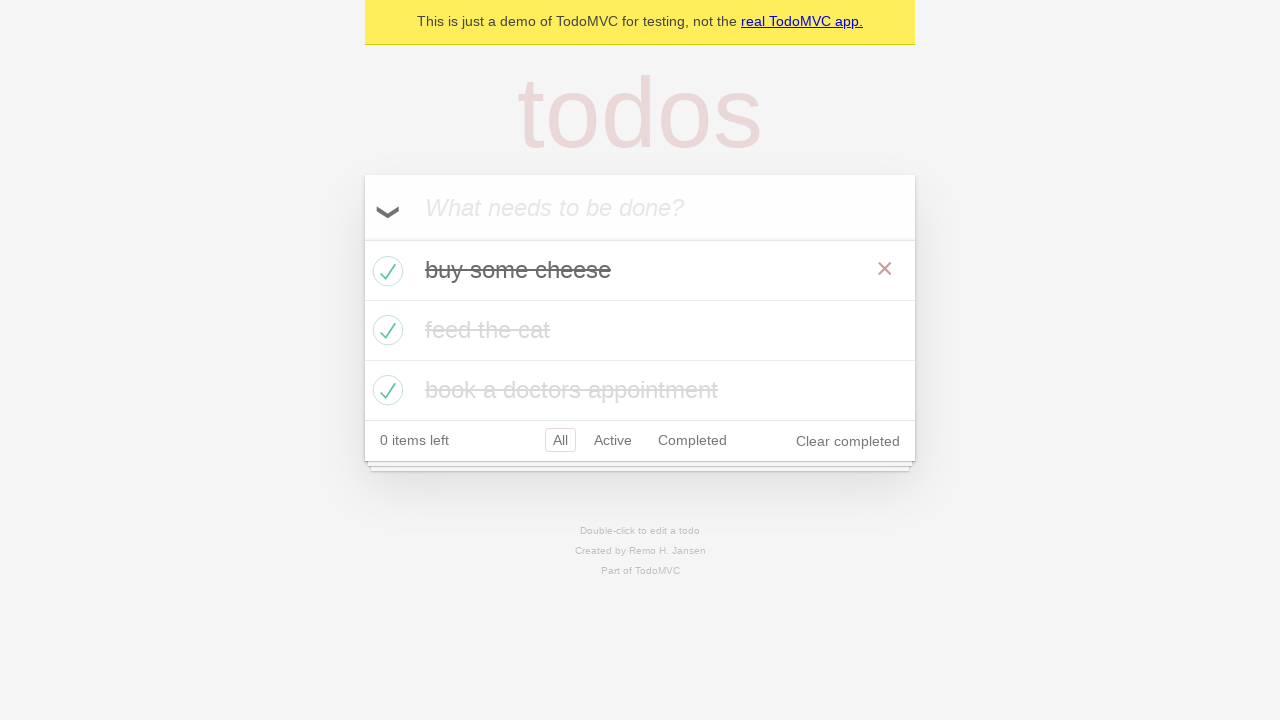

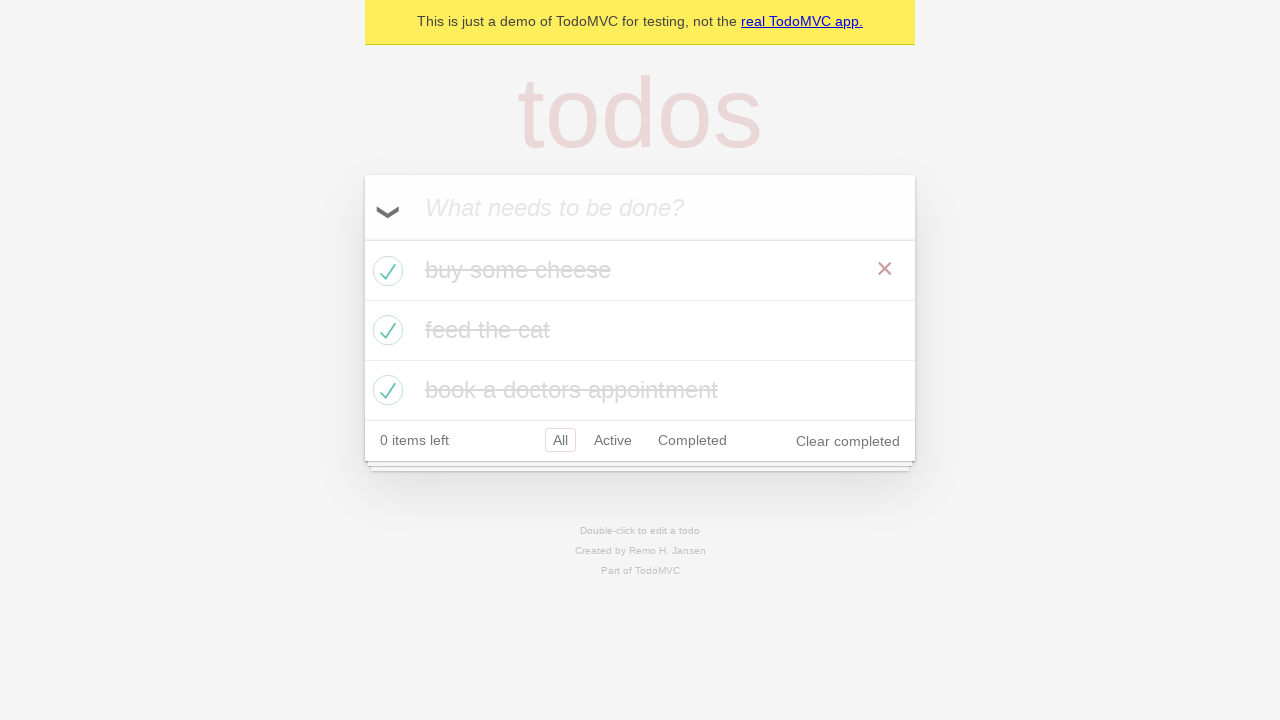